Tests autocomplete functionality by typing "United States" and selecting a specific option from the dropdown

Starting URL: https://rahulshettyacademy.com/AutomationPractice/

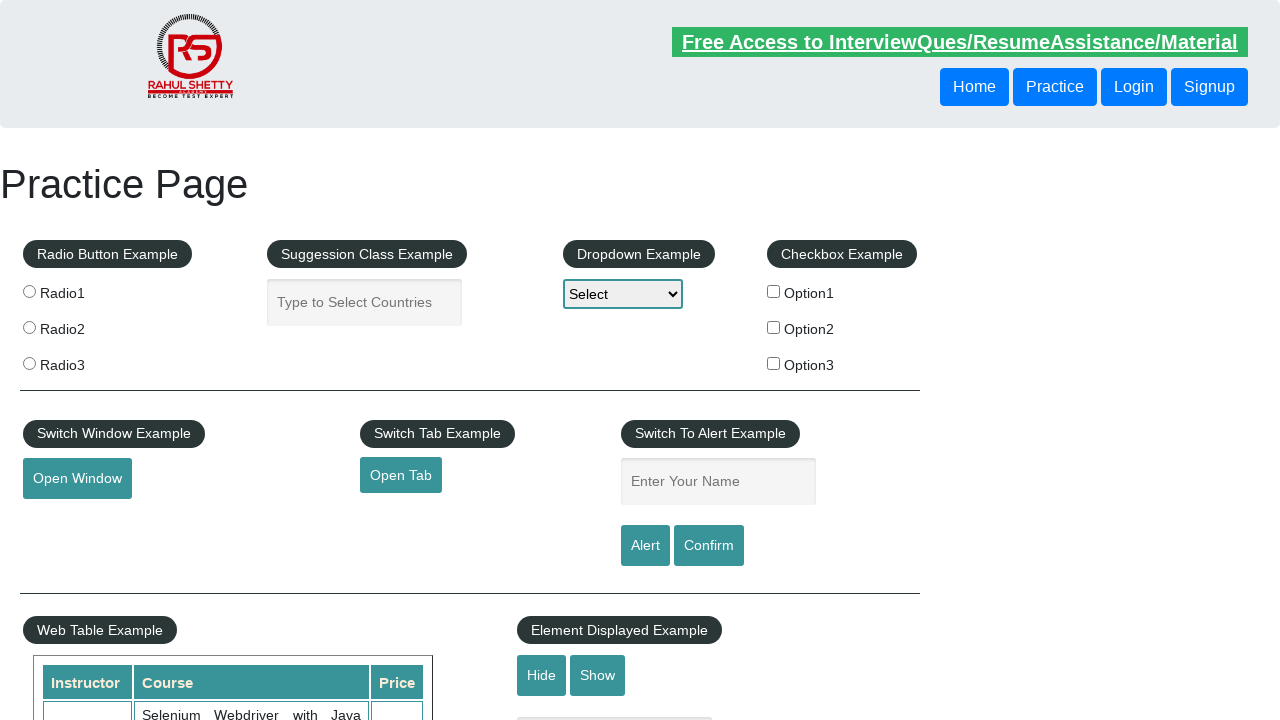

Filled autocomplete field with 'United States' on #autocomplete
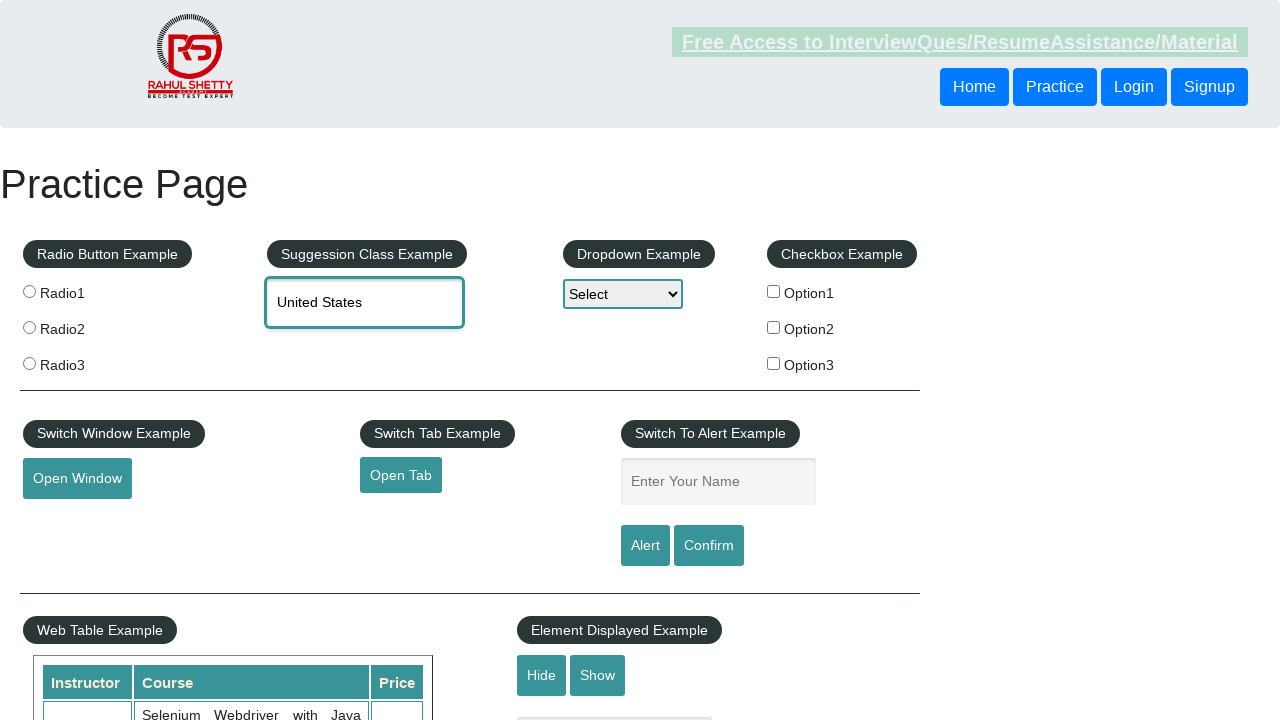

Autocomplete dropdown options appeared
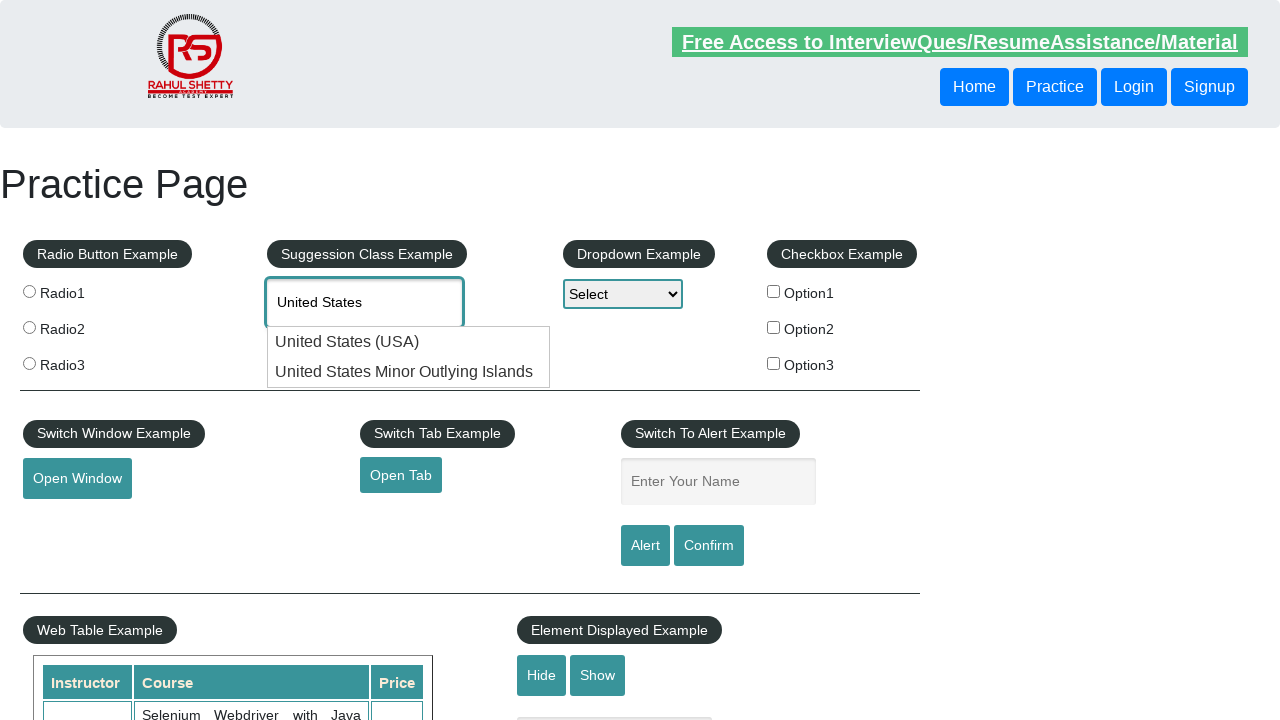

Selected 'United States Minor Outlying Islands' from dropdown at (409, 372) on text=United States Minor Outlying Islands
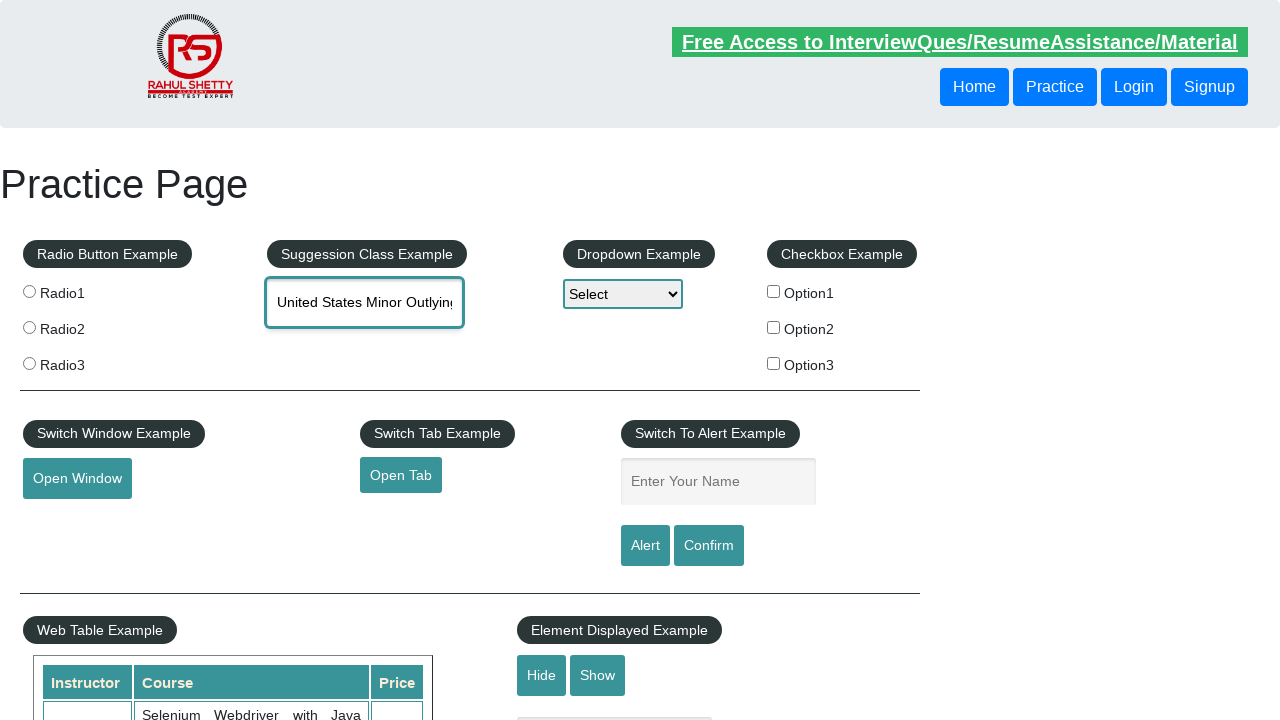

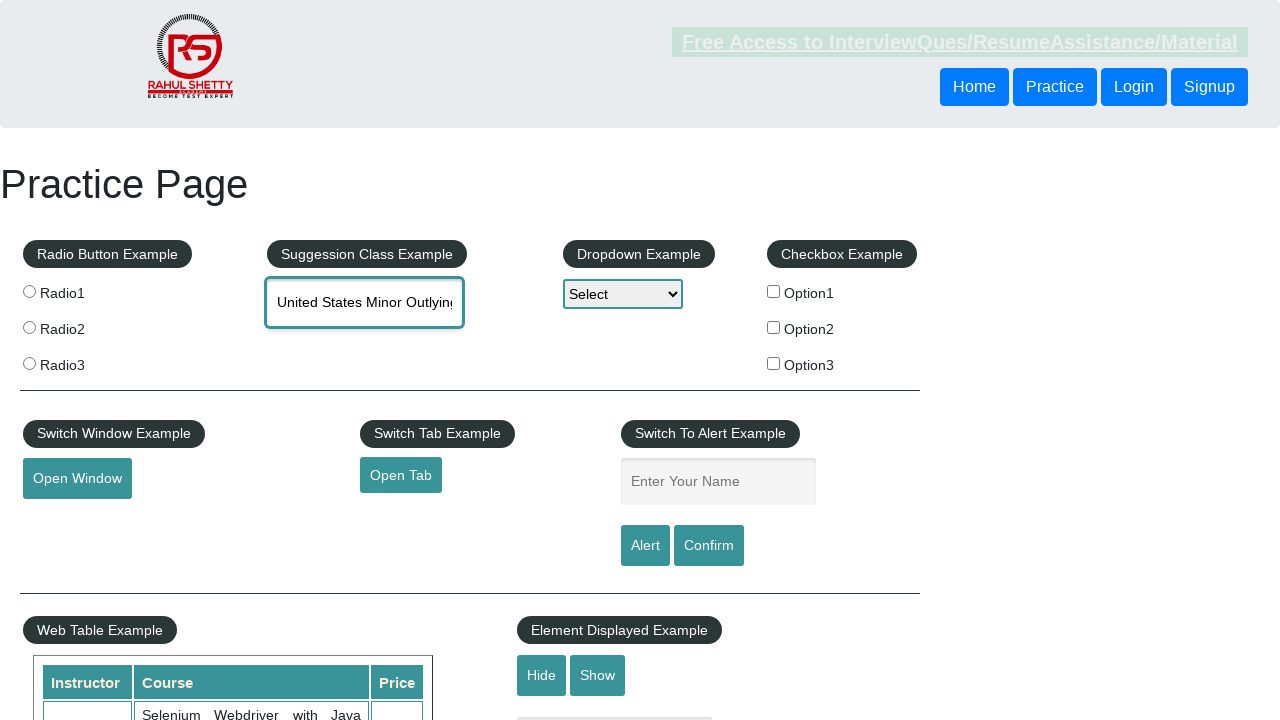